Navigates to Shutterfly homepage in a mobile browser viewport size (640x960) to verify the page loads successfully.

Starting URL: https://www.shutterfly.com/

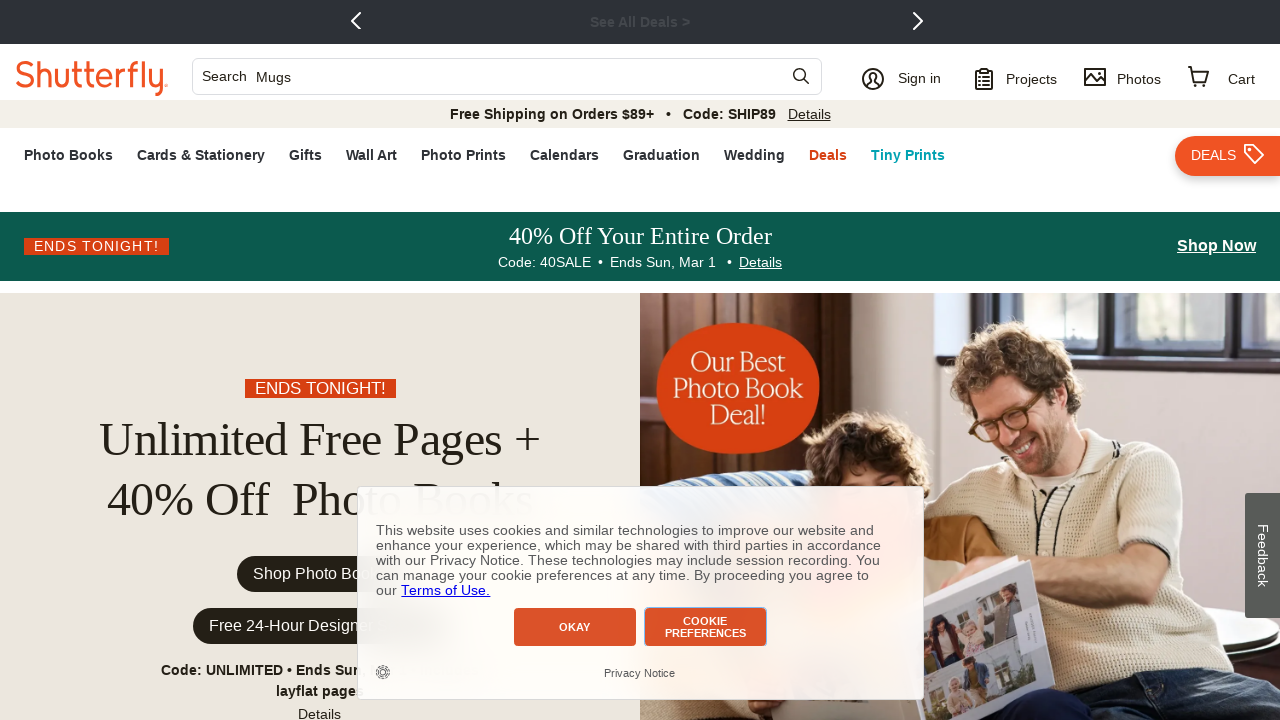

Set mobile viewport to 640x960
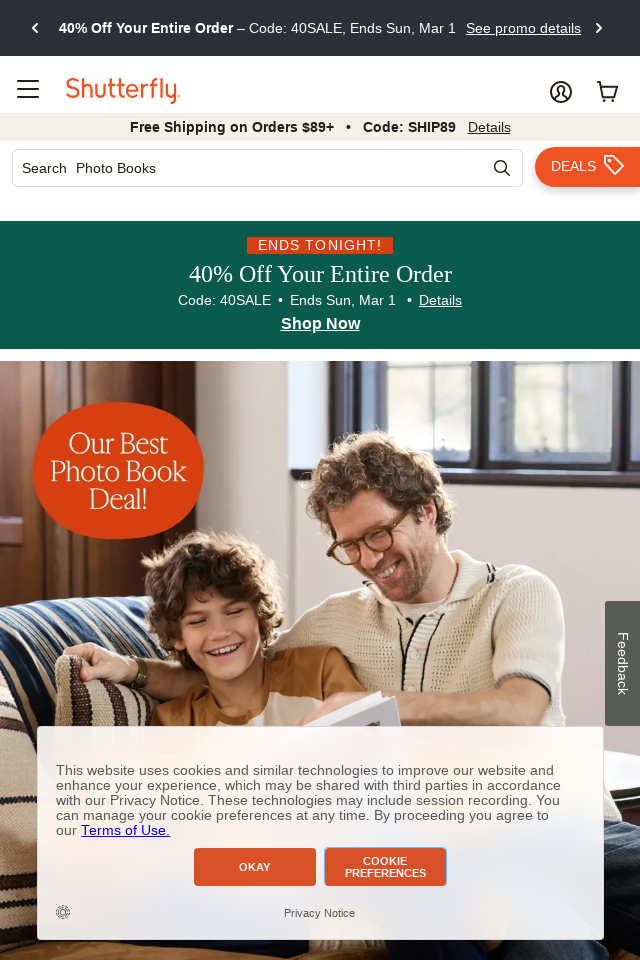

Shutterfly homepage loaded successfully in mobile viewport
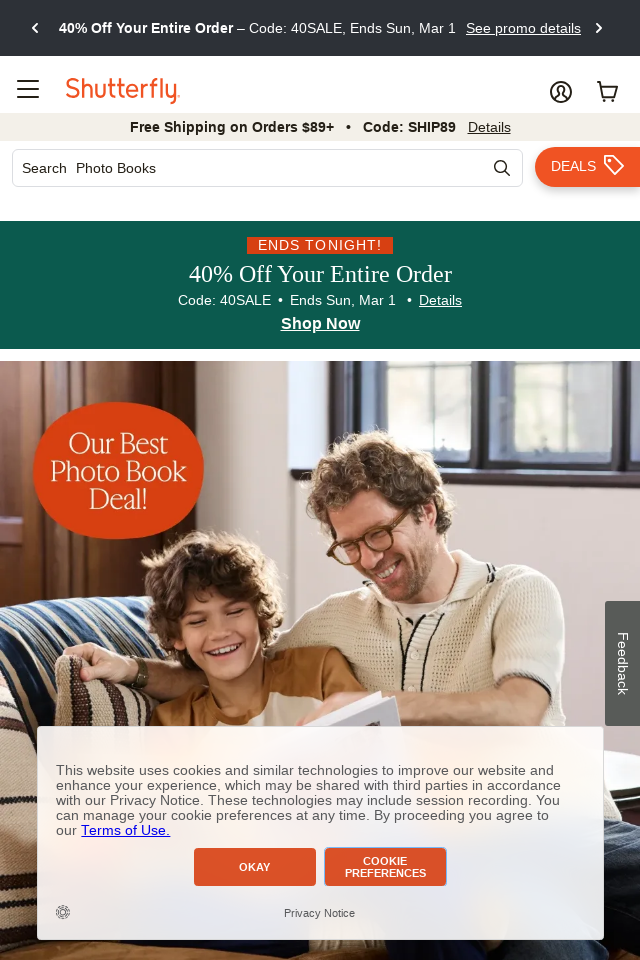

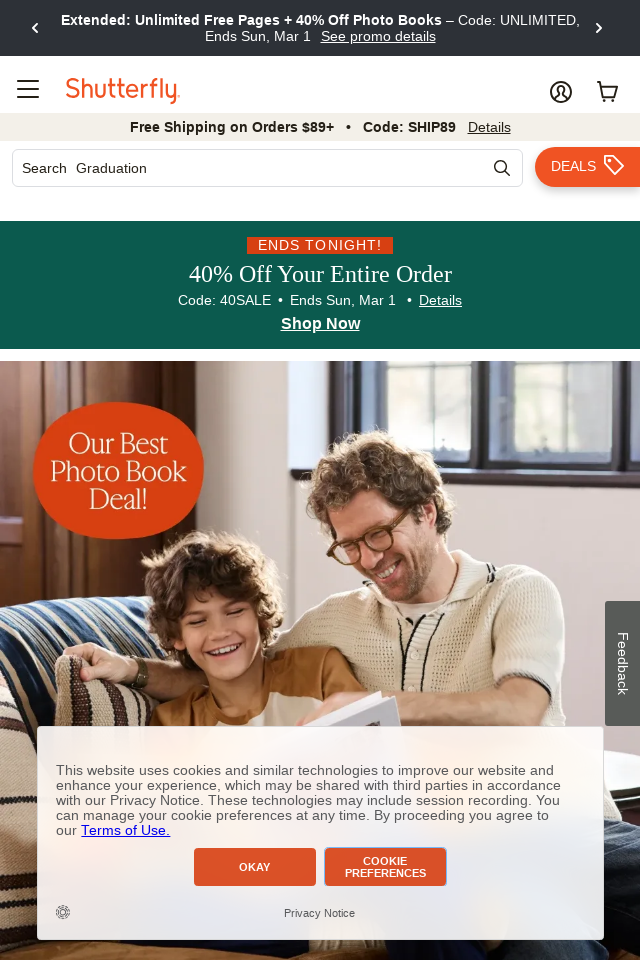